Tests selecting a skill from the dropdown on a registration form (duplicate test)

Starting URL: https://demo.automationtesting.in/Register.html

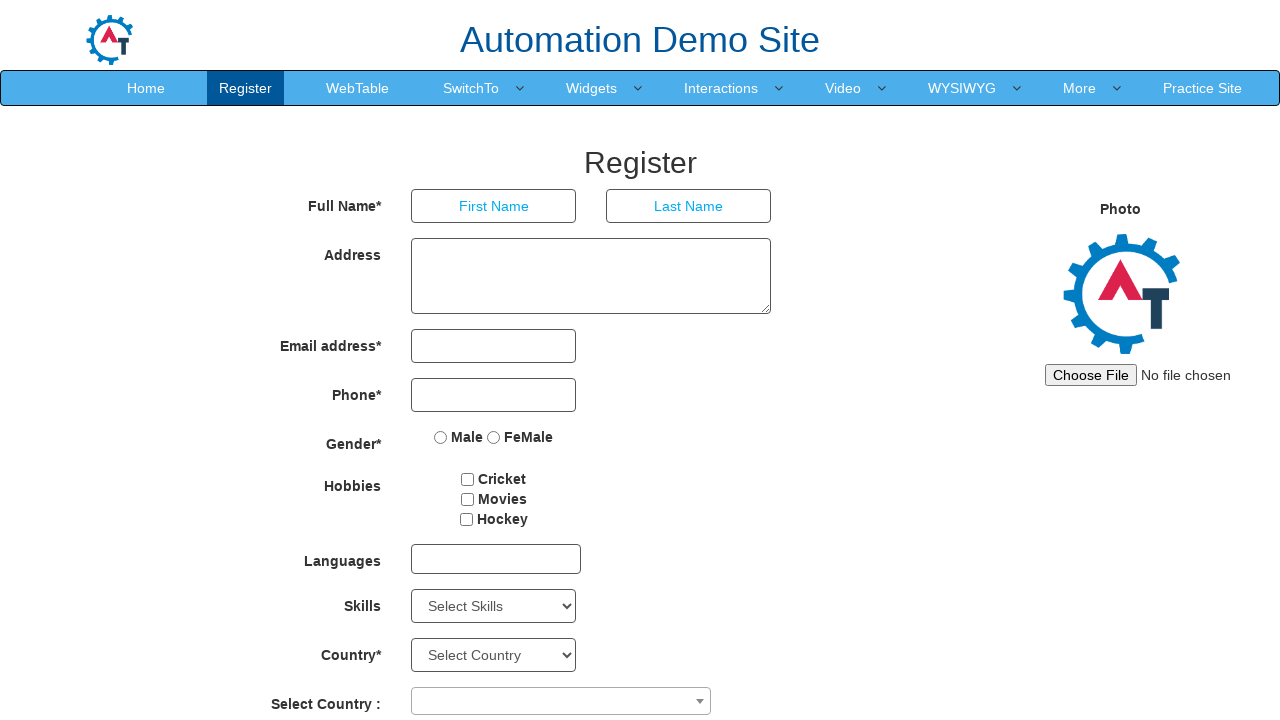

Selected 'Python' from skills dropdown on xpath=//*[@id="Skills"]
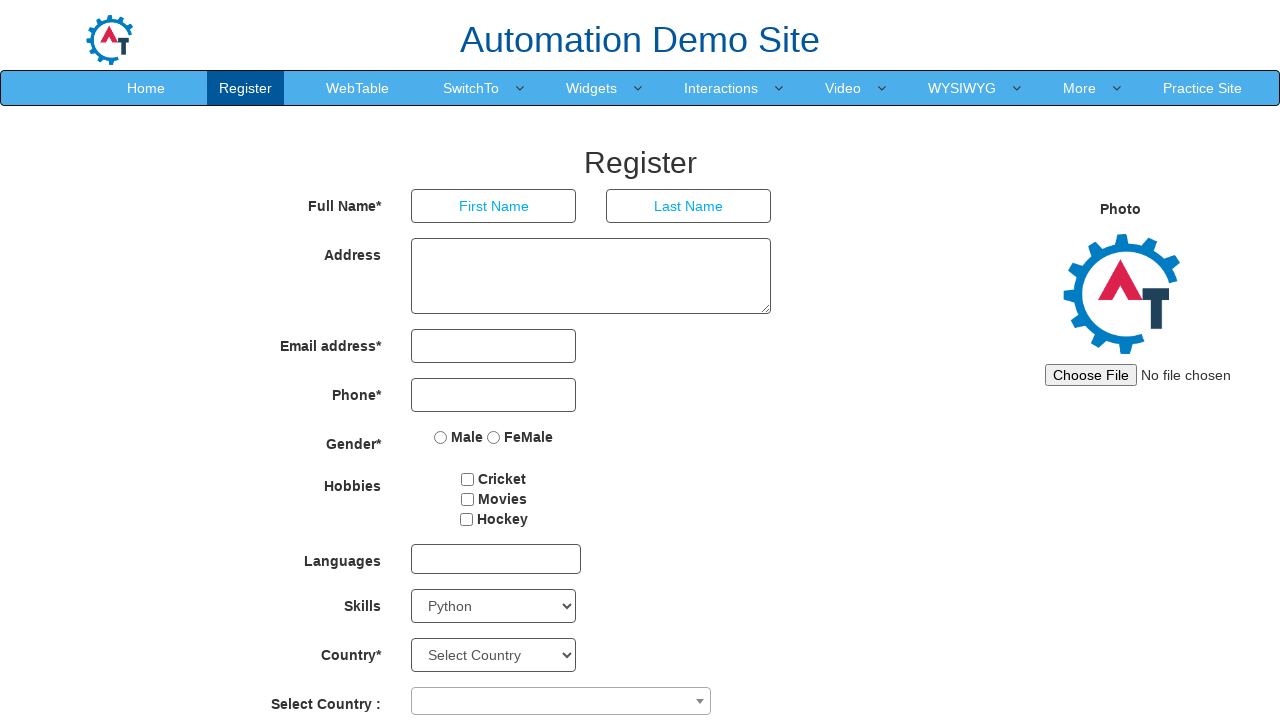

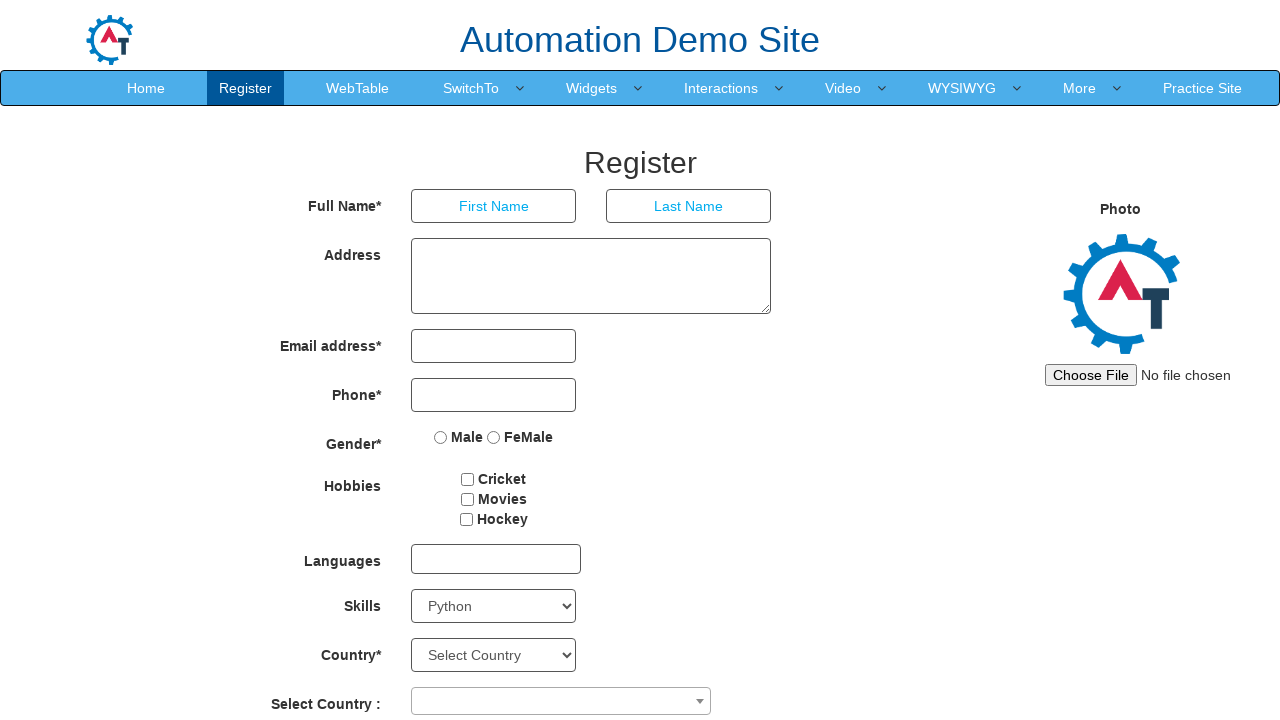